Tests filtering to display only active (uncompleted) todo items by clicking the Active link.

Starting URL: https://demo.playwright.dev/todomvc

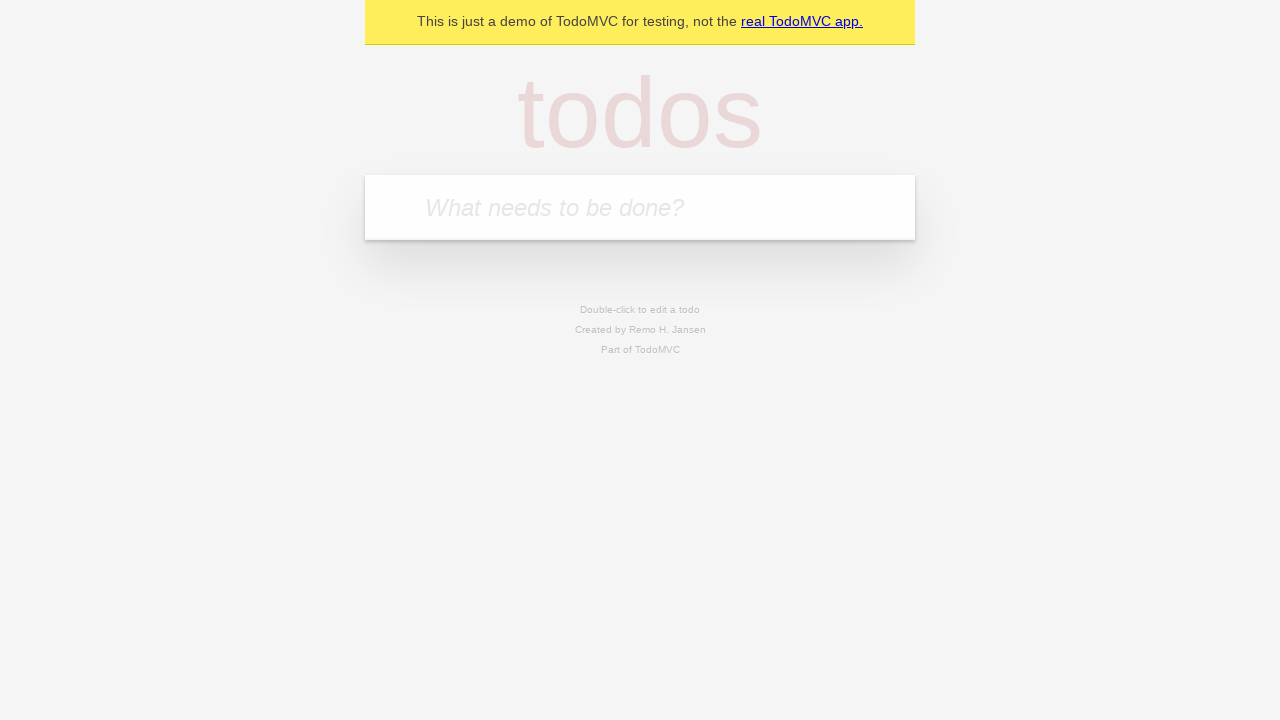

Filled todo input with 'buy some cheese' on internal:attr=[placeholder="What needs to be done?"i]
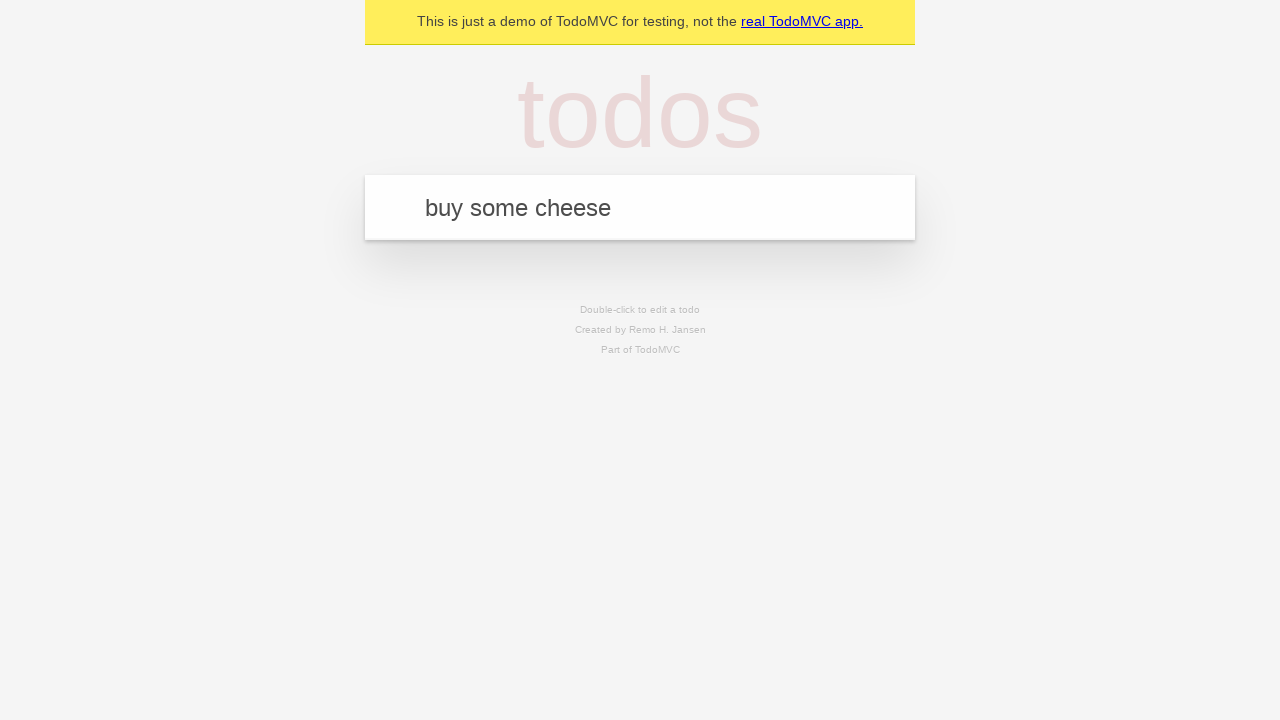

Pressed Enter to add first todo on internal:attr=[placeholder="What needs to be done?"i]
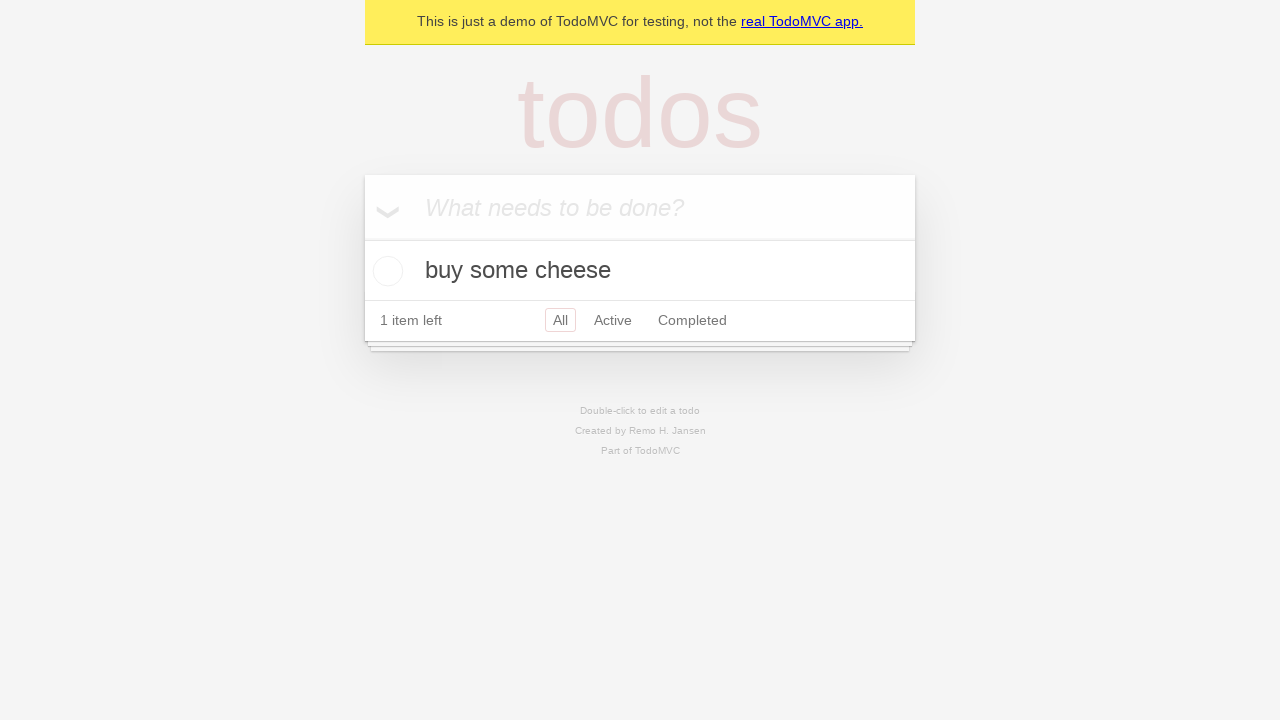

Filled todo input with 'feed the cat' on internal:attr=[placeholder="What needs to be done?"i]
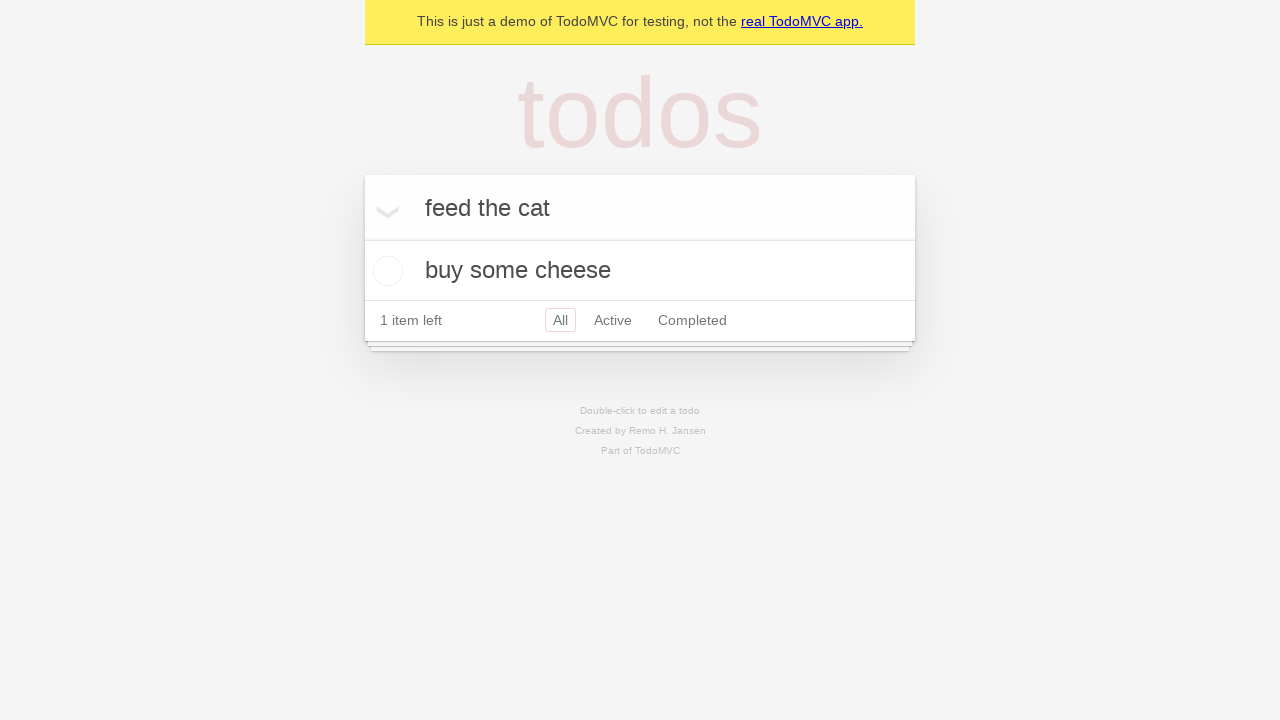

Pressed Enter to add second todo on internal:attr=[placeholder="What needs to be done?"i]
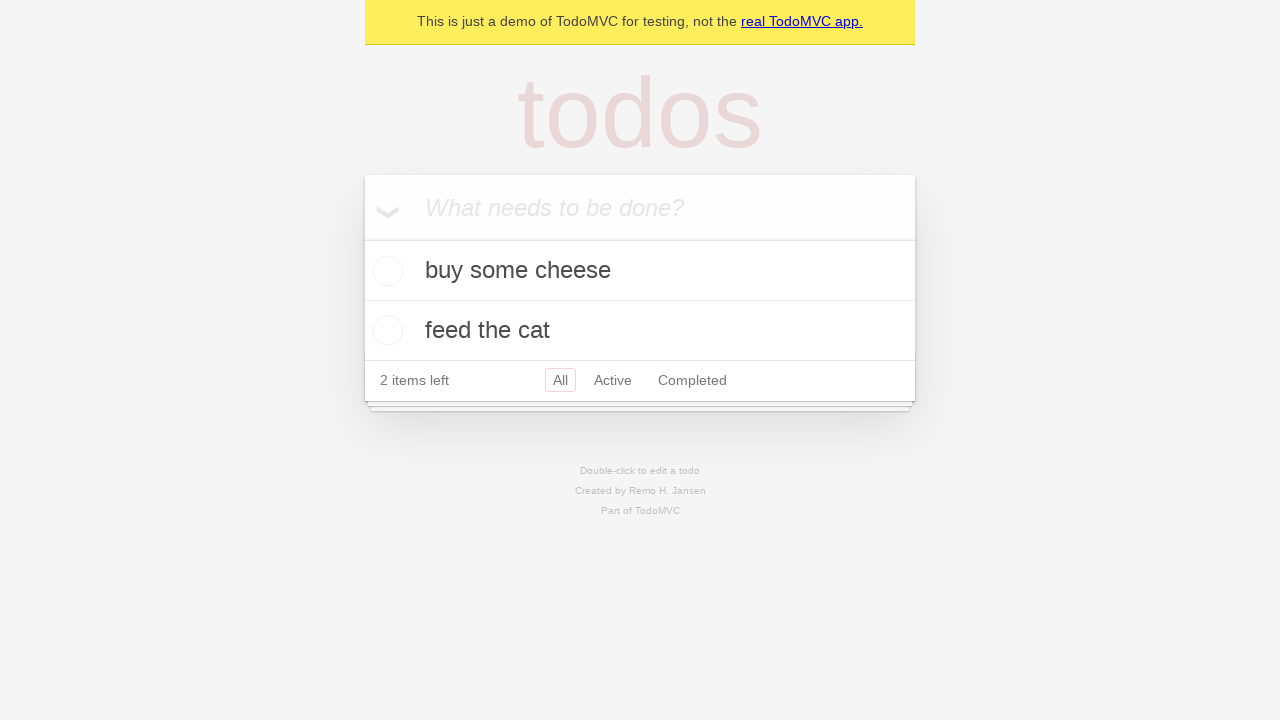

Filled todo input with 'book a doctors appointment' on internal:attr=[placeholder="What needs to be done?"i]
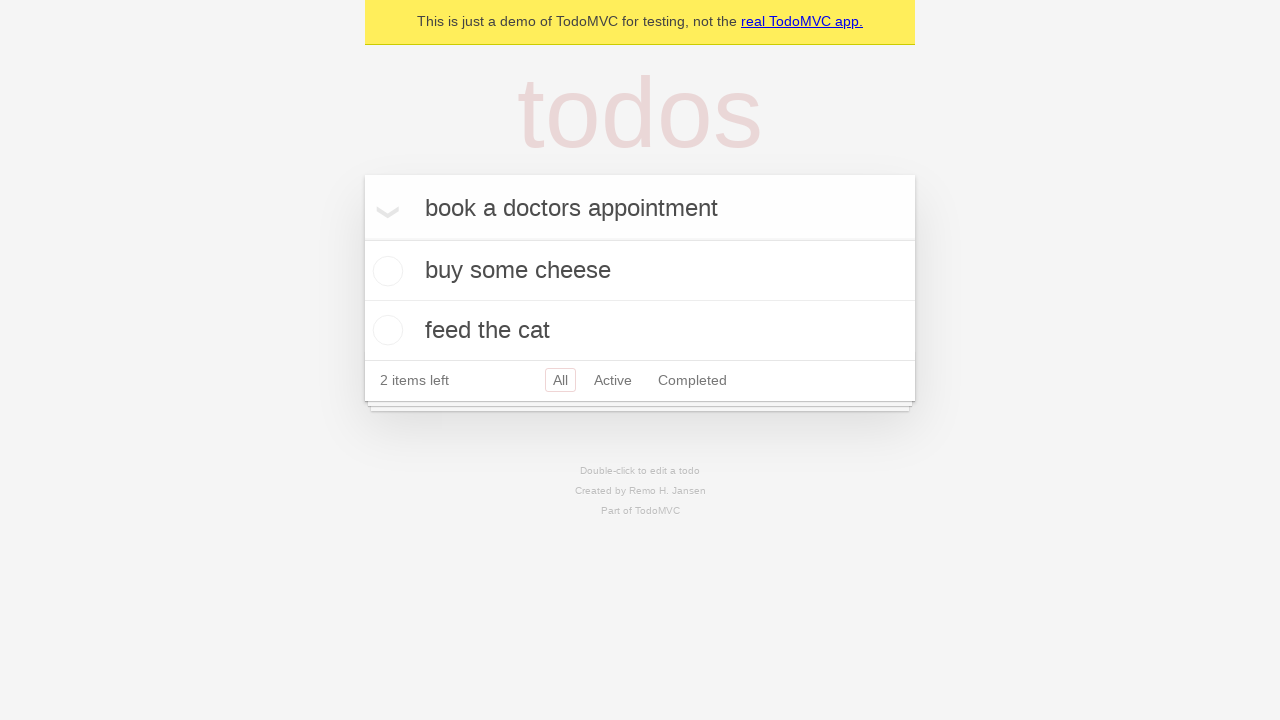

Pressed Enter to add third todo on internal:attr=[placeholder="What needs to be done?"i]
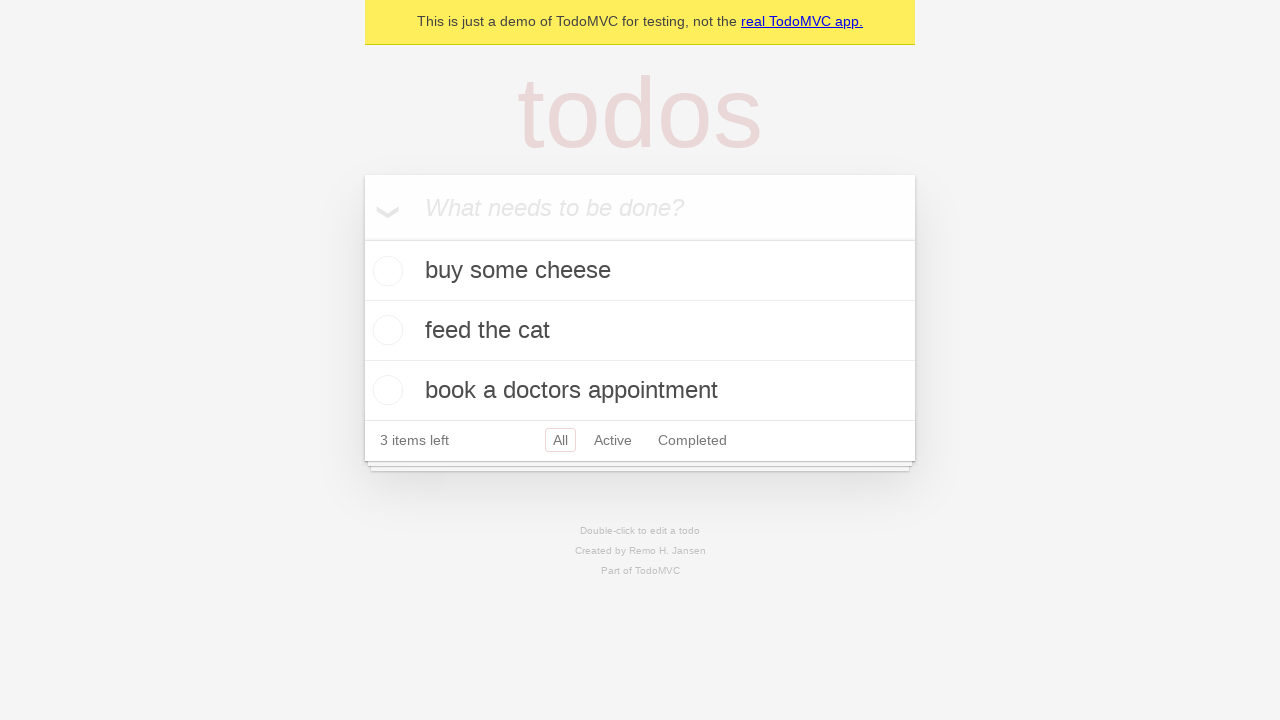

Checked second todo item 'feed the cat' at (385, 330) on internal:testid=[data-testid="todo-item"s] >> nth=1 >> internal:role=checkbox
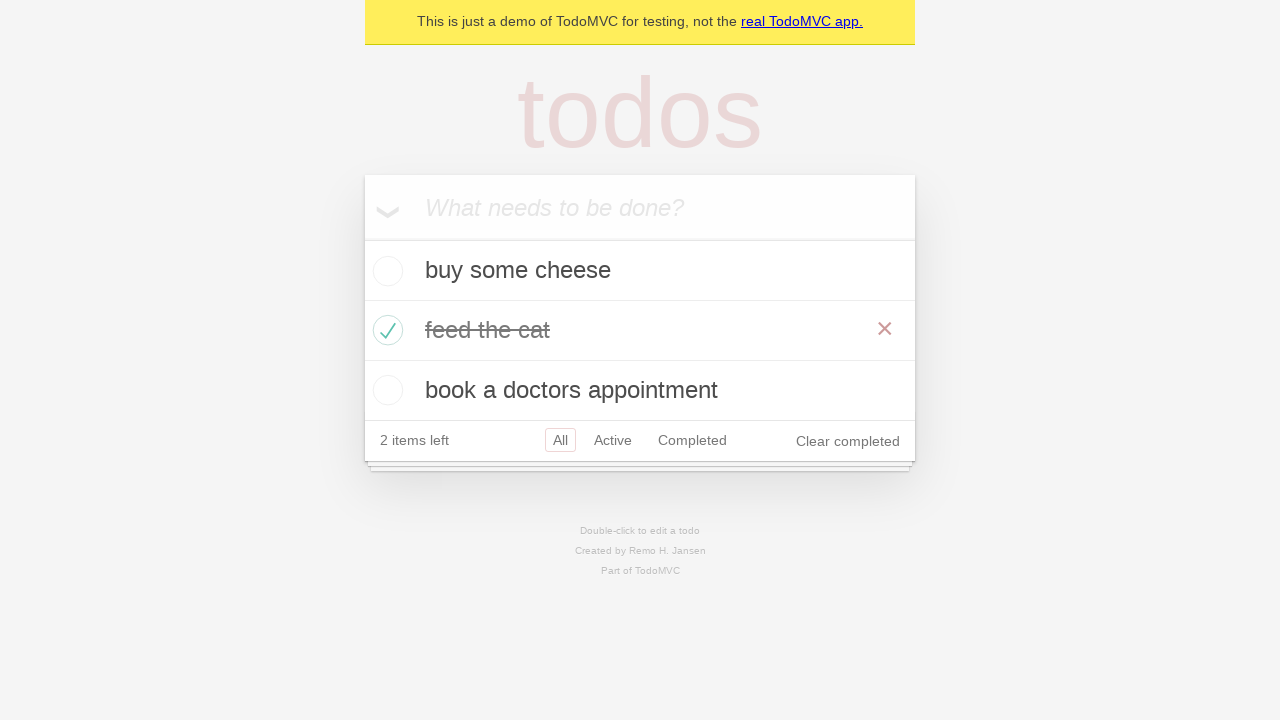

Clicked Active filter link to display only uncompleted todos at (613, 440) on internal:role=link[name="Active"i]
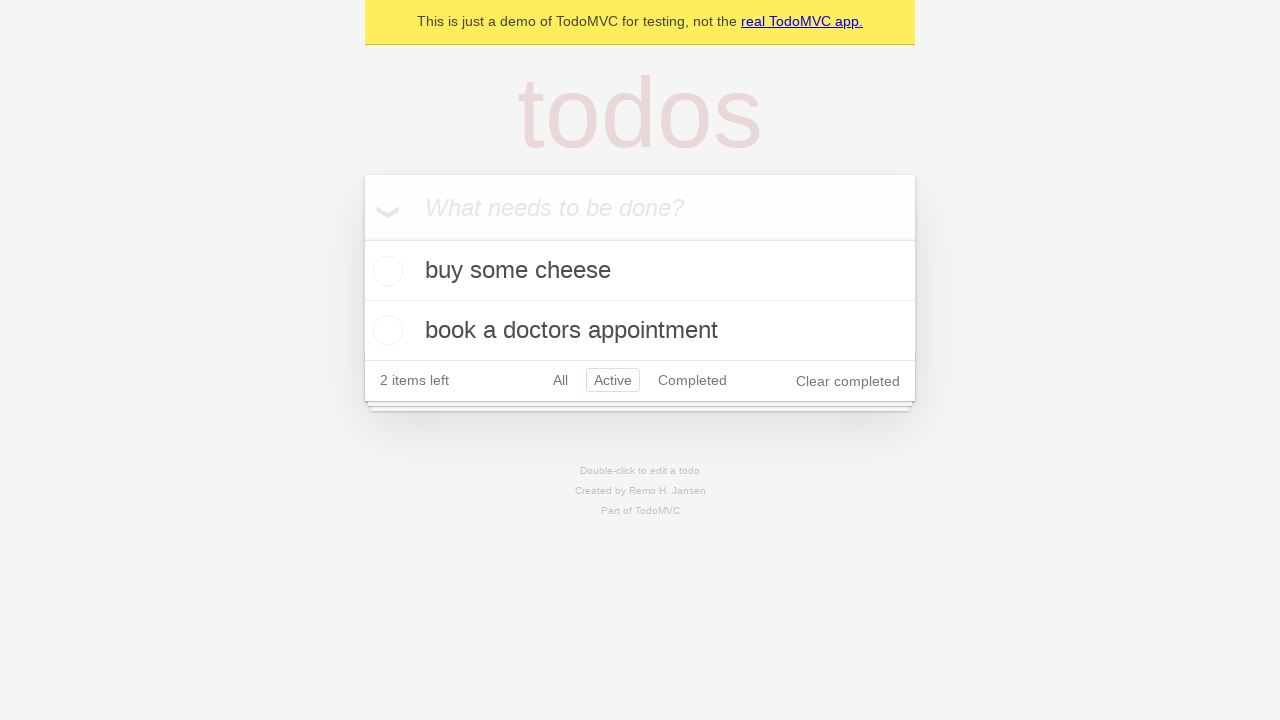

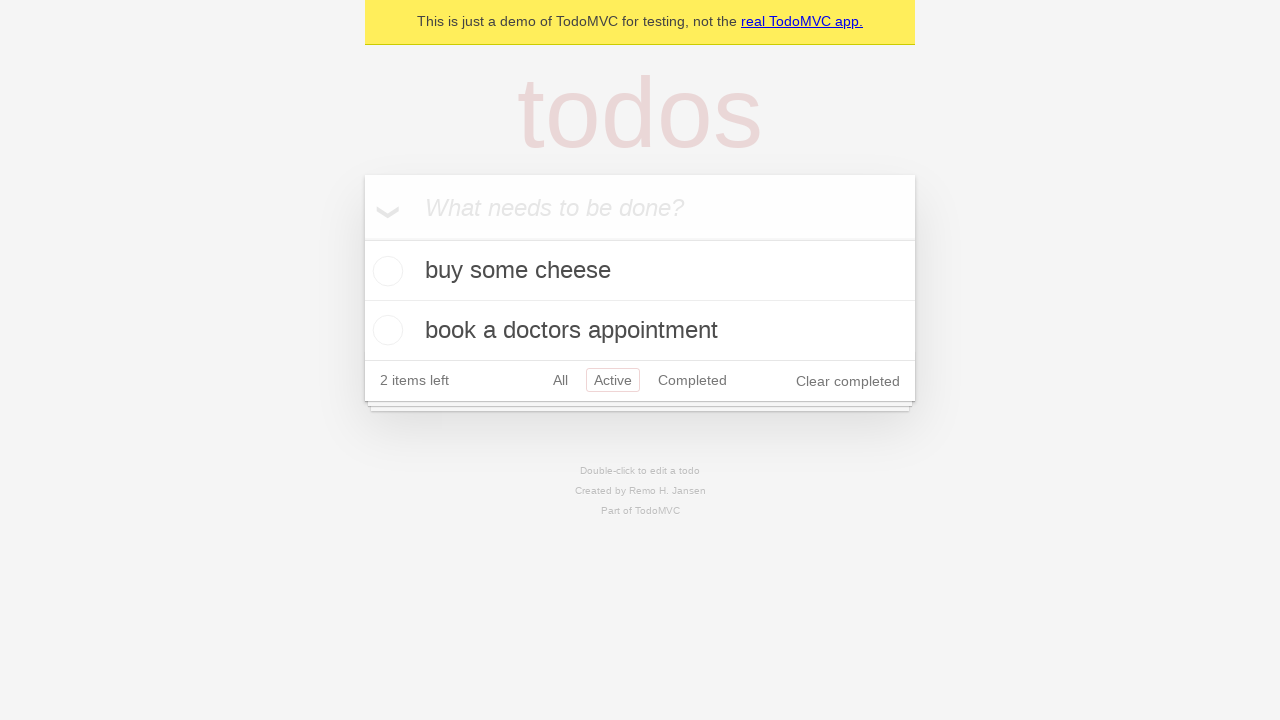